Tests waiting for dynamic elements that appear or become enabled after a delay, then clicks on a button that becomes visible.

Starting URL: https://demoqa.com/dynamic-properties

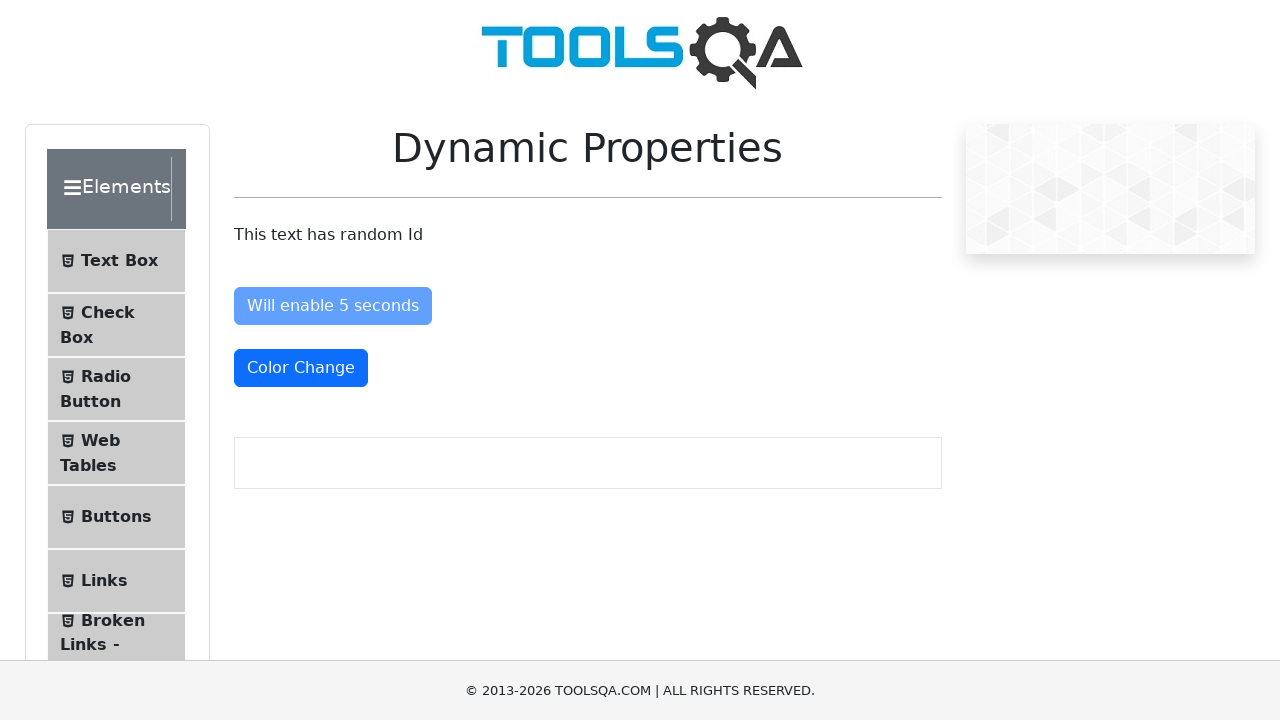

Navigated to dynamic properties test page
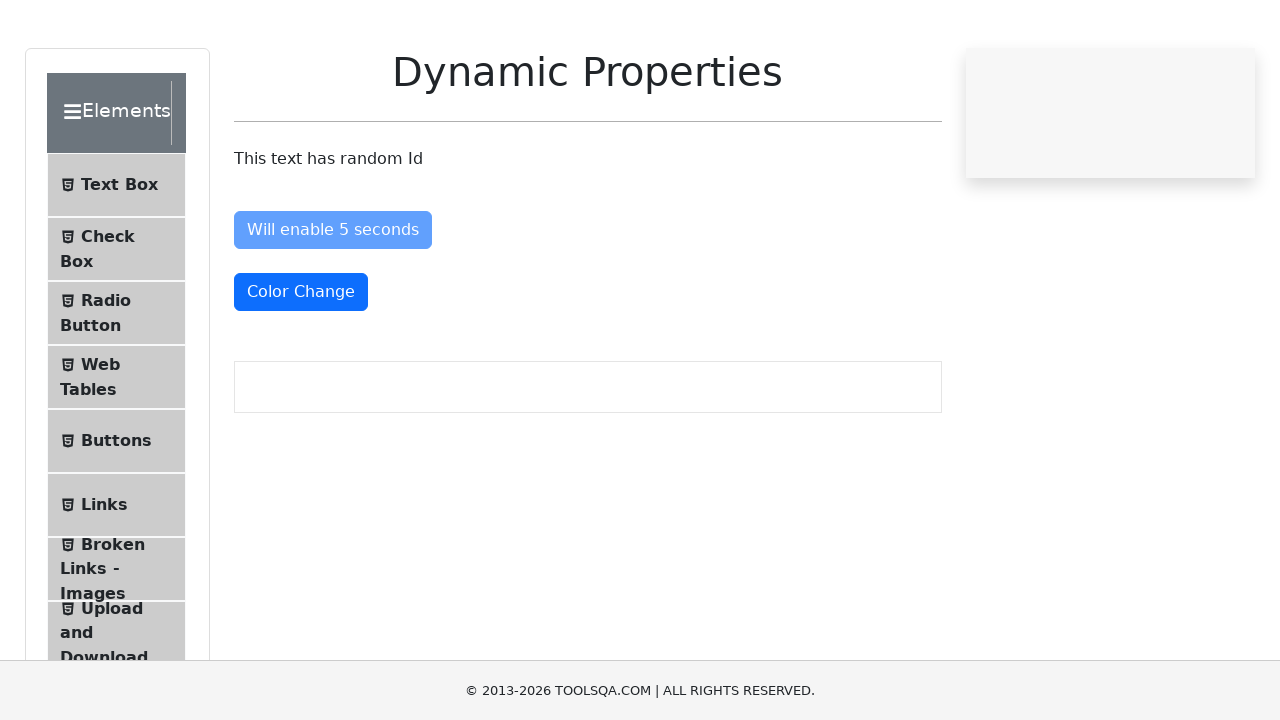

Color change button became visible
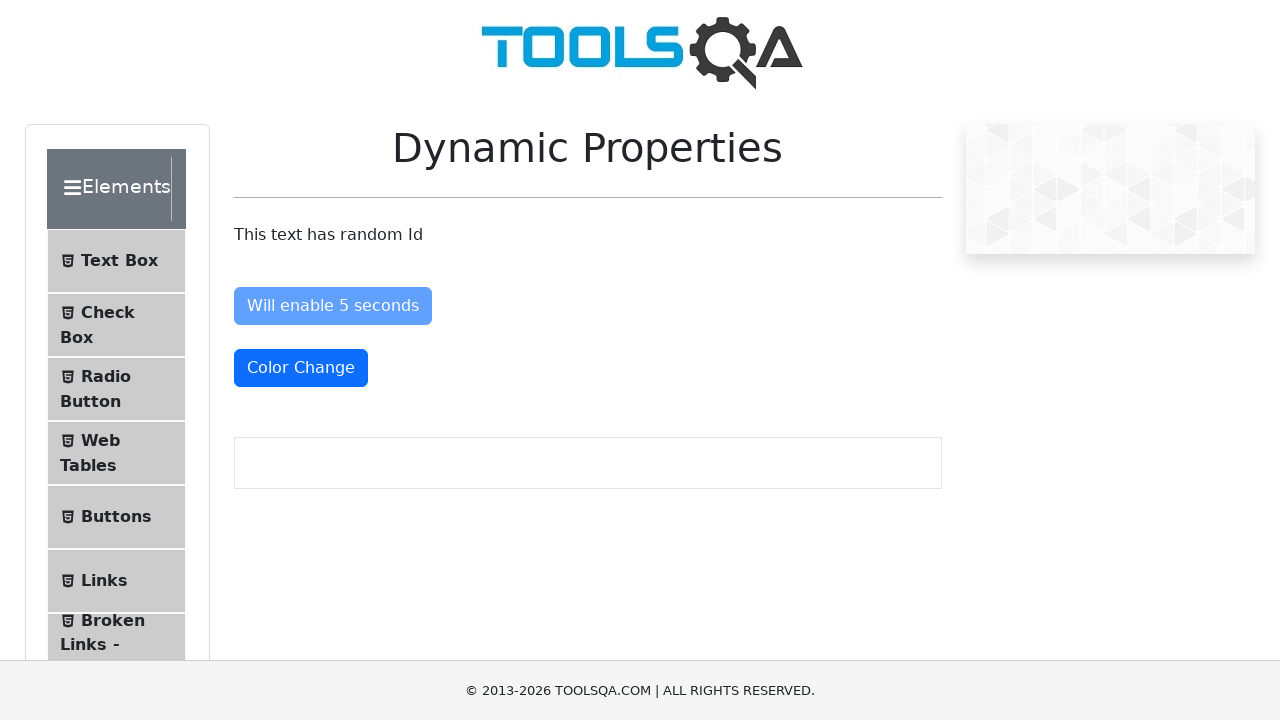

Enable after button became visible
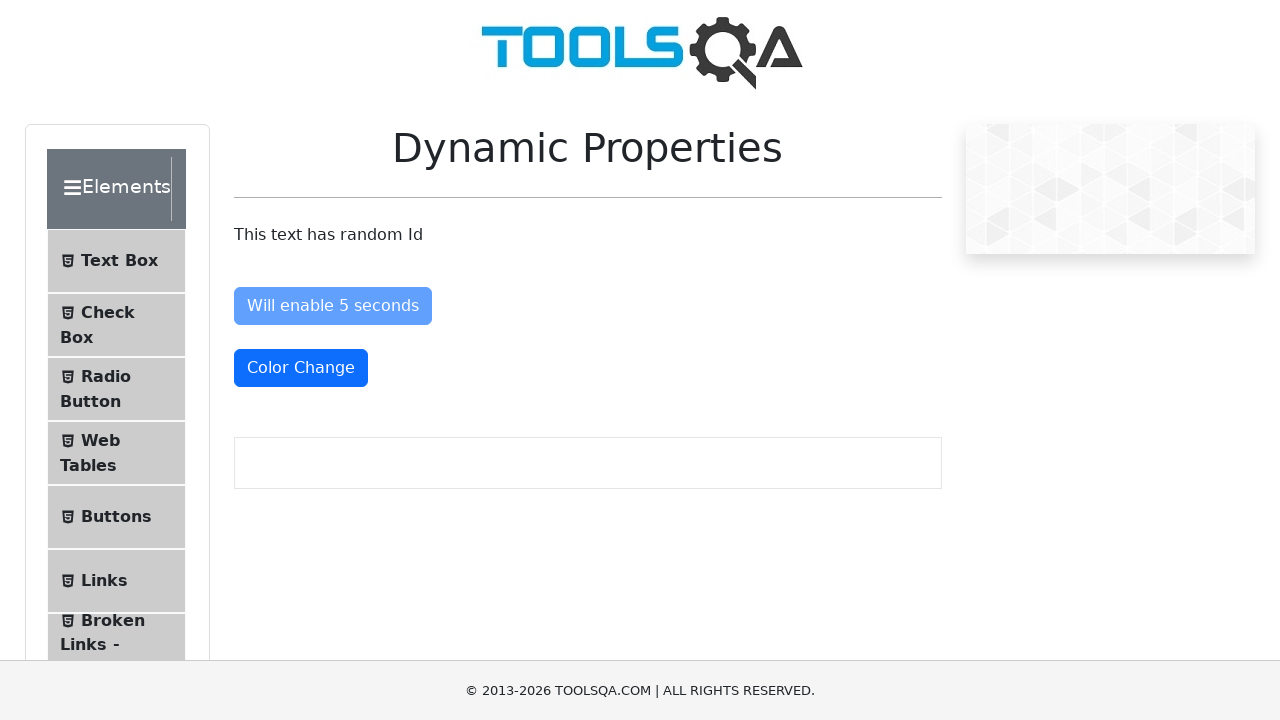

Visible after button appeared after delay
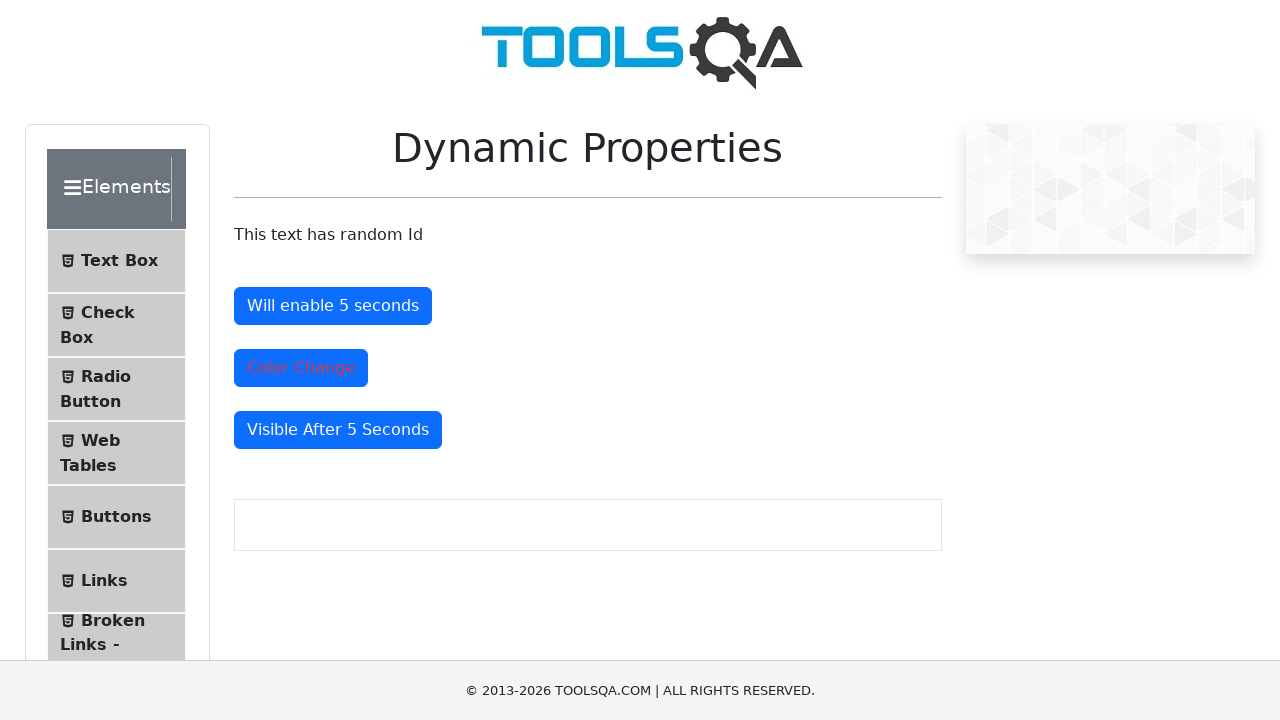

Clicked the visible after button at (338, 430) on #visibleAfter
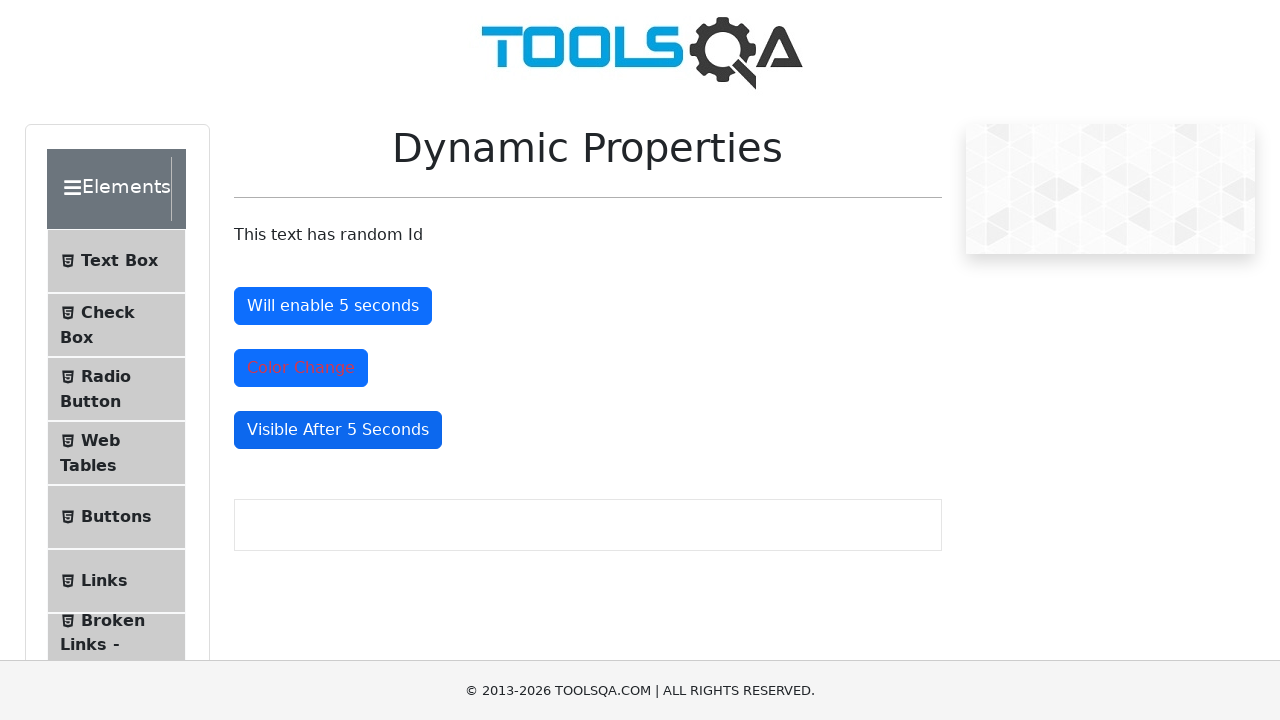

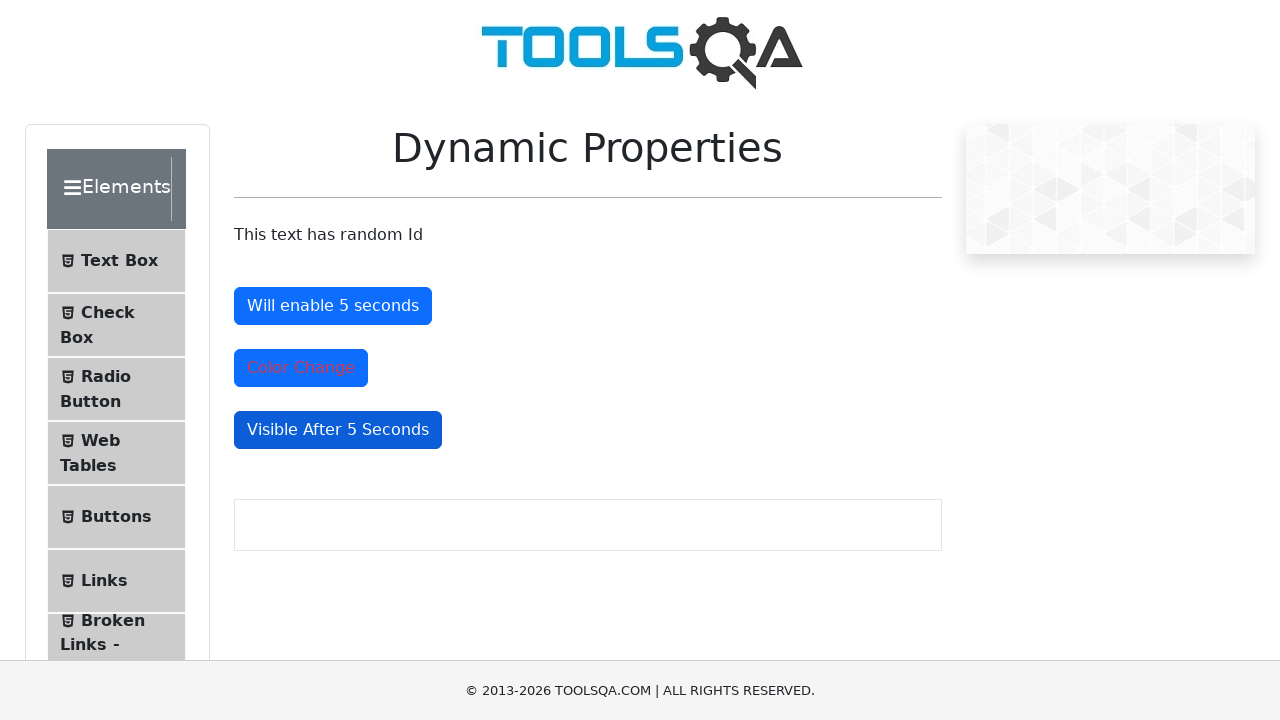